Tests datepicker functionality by setting date values in two datepicker input fields using JavaScript execution

Starting URL: http://demo.automationtesting.in/Datepicker.html

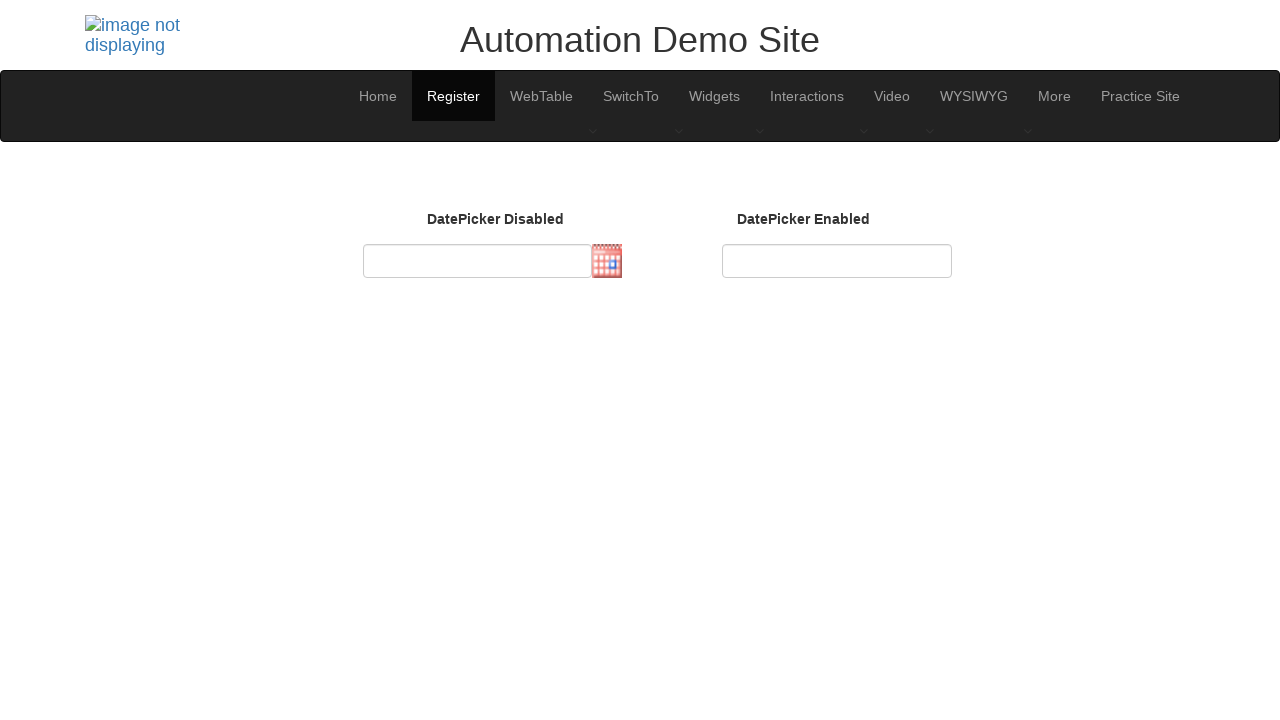

Set first datepicker value to 11/02/2021 using JavaScript
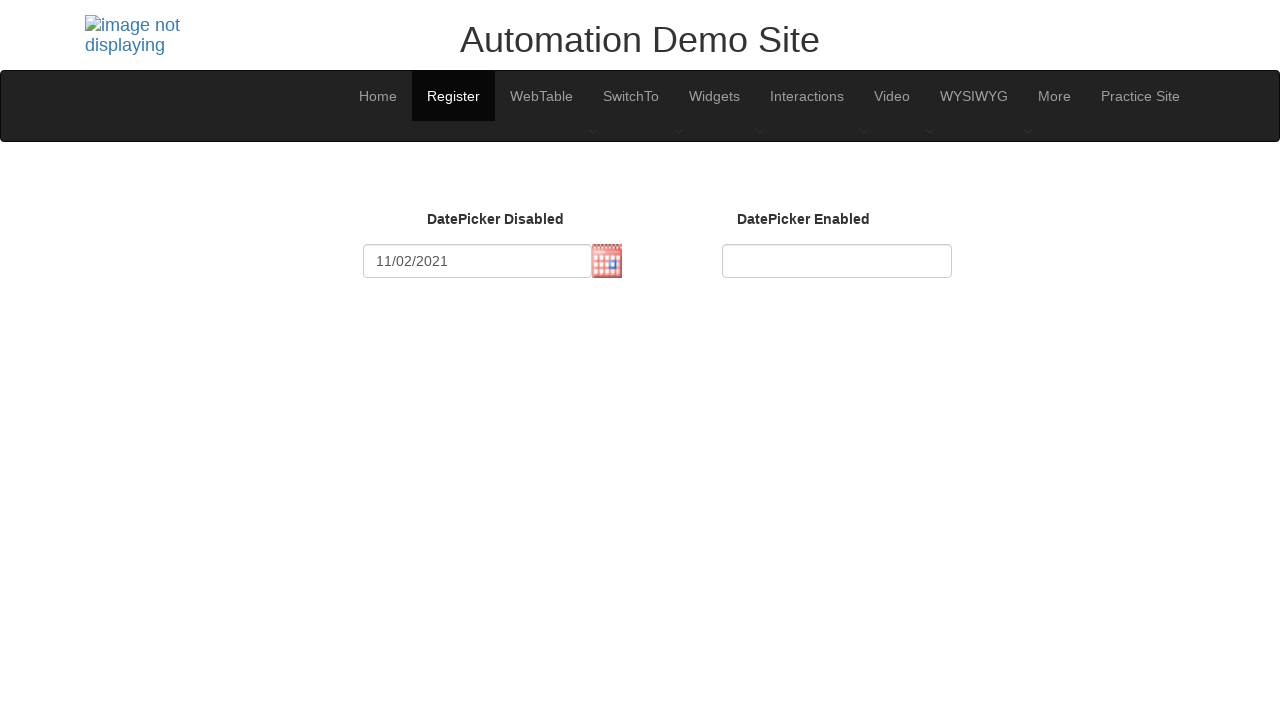

Set second datepicker value to 07/02/2021 using JavaScript
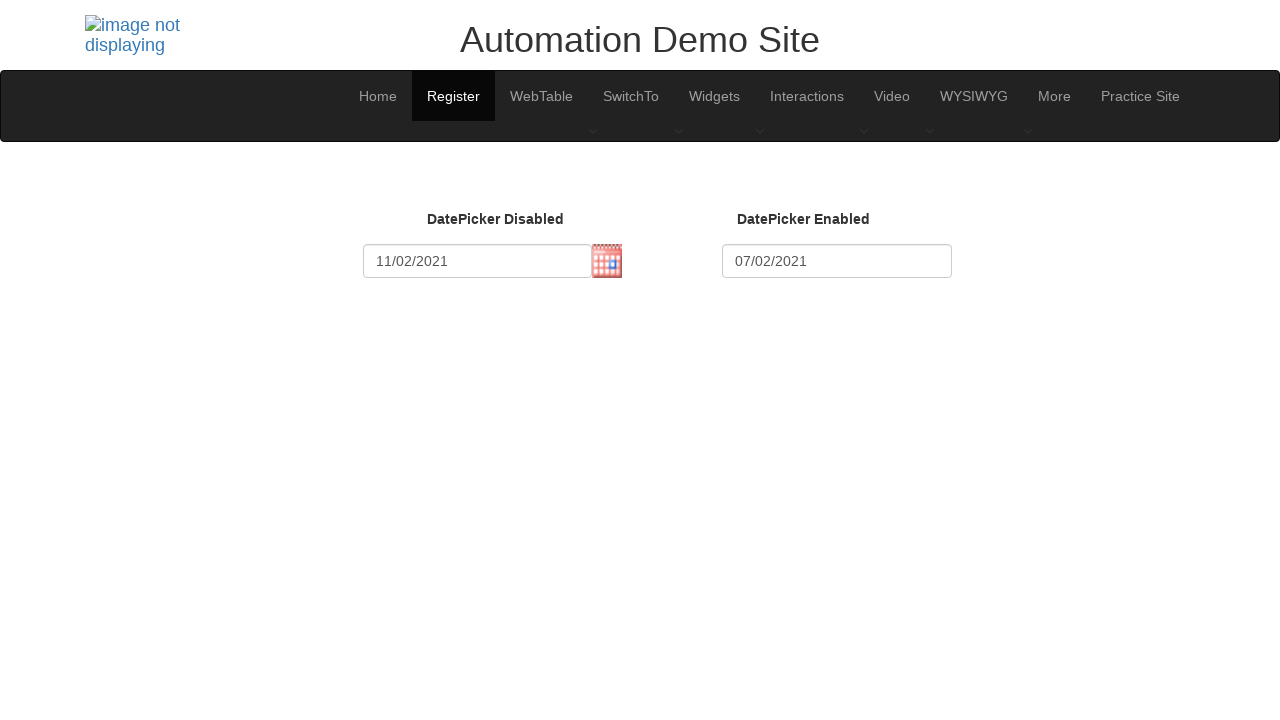

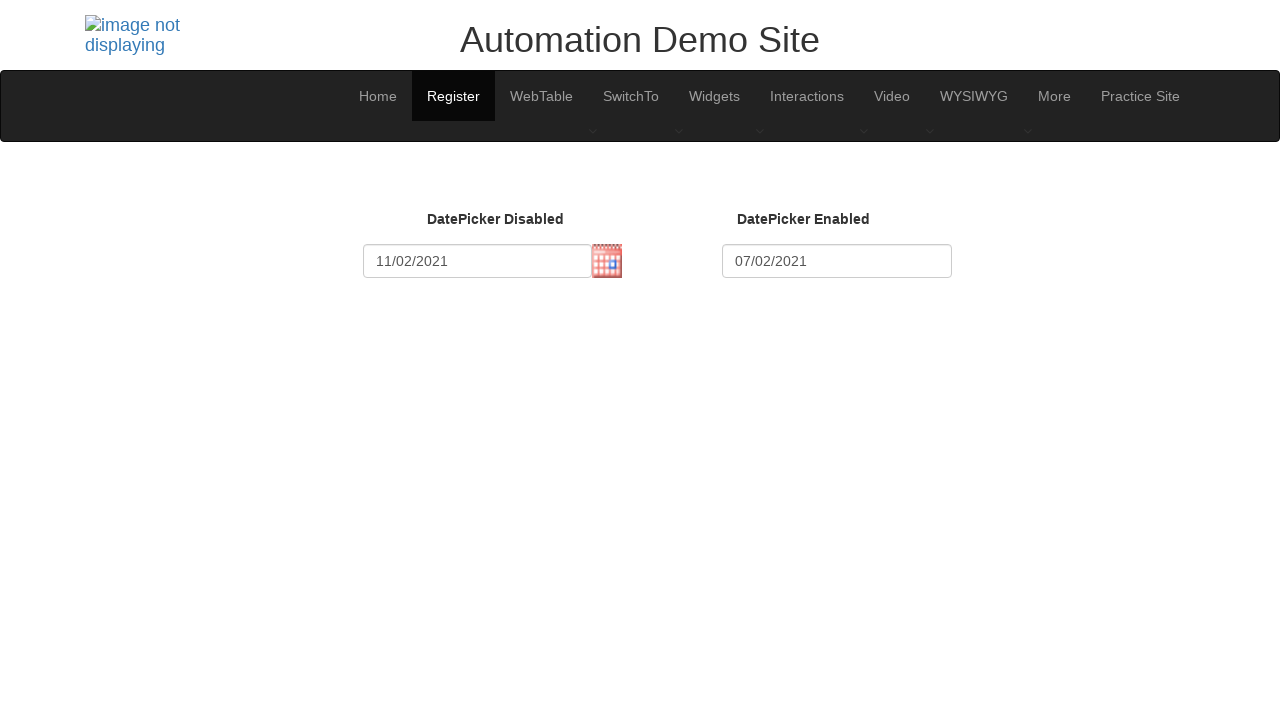